Tests modal dialog functionality by verifying it's initially hidden, opens when button is clicked, and closes when close button is clicked

Starting URL: https://otus.home.kartushin.su/training.html

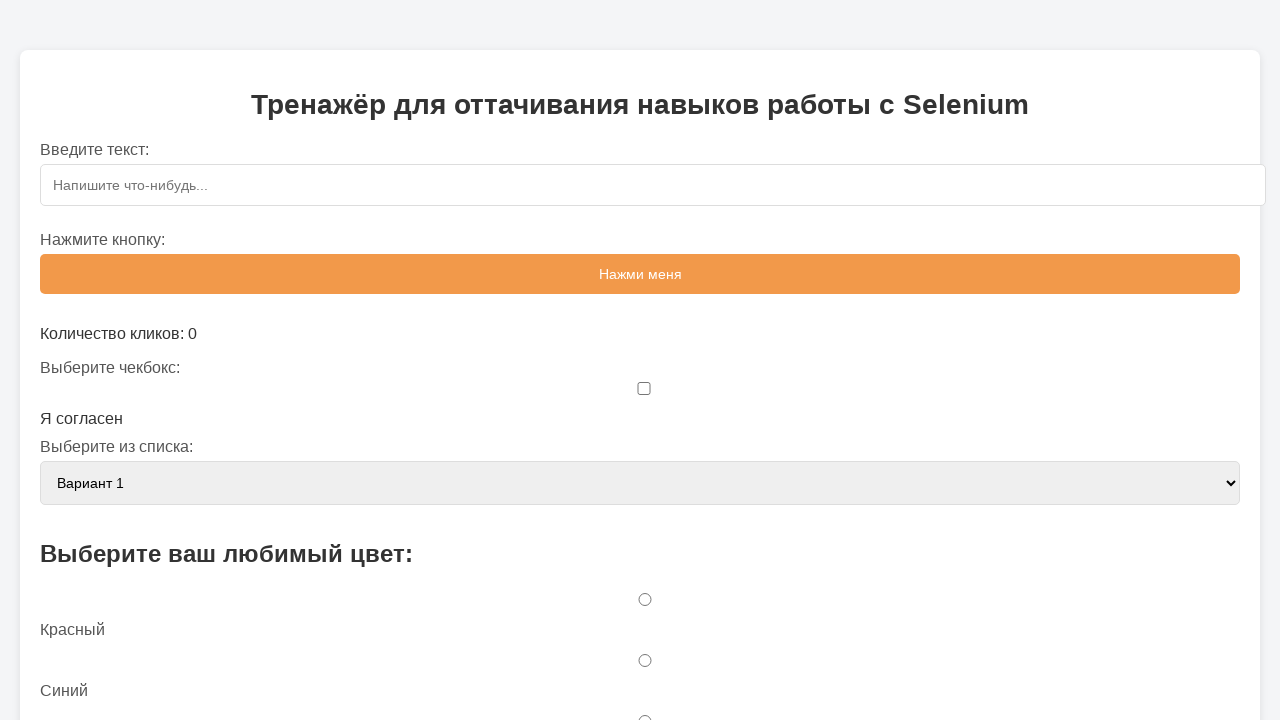

Navigated to training page
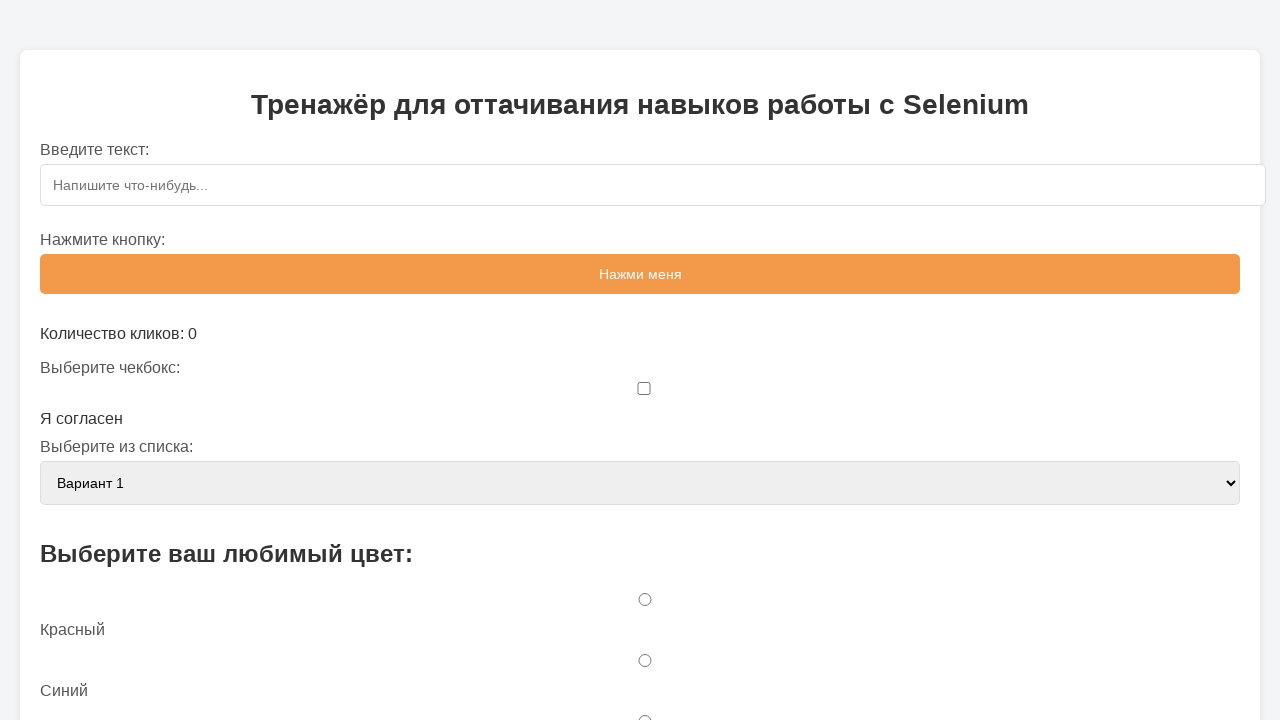

Located modal element
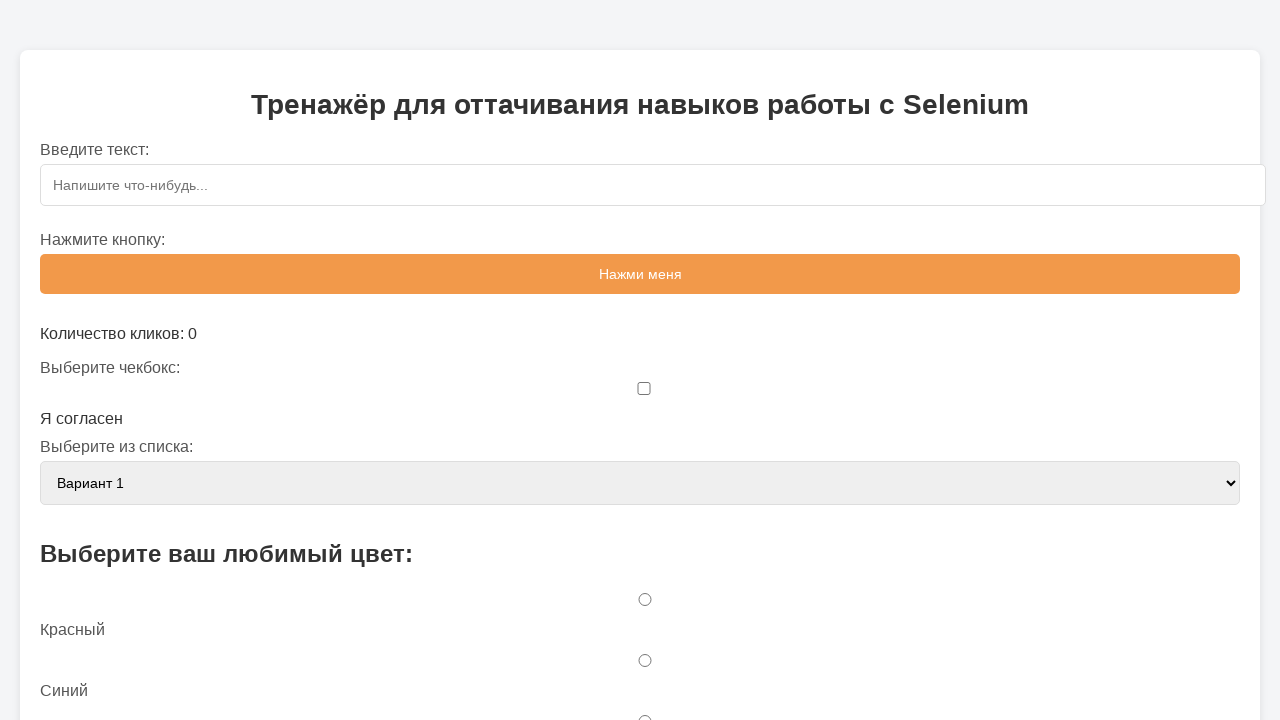

Verified modal is initially hidden
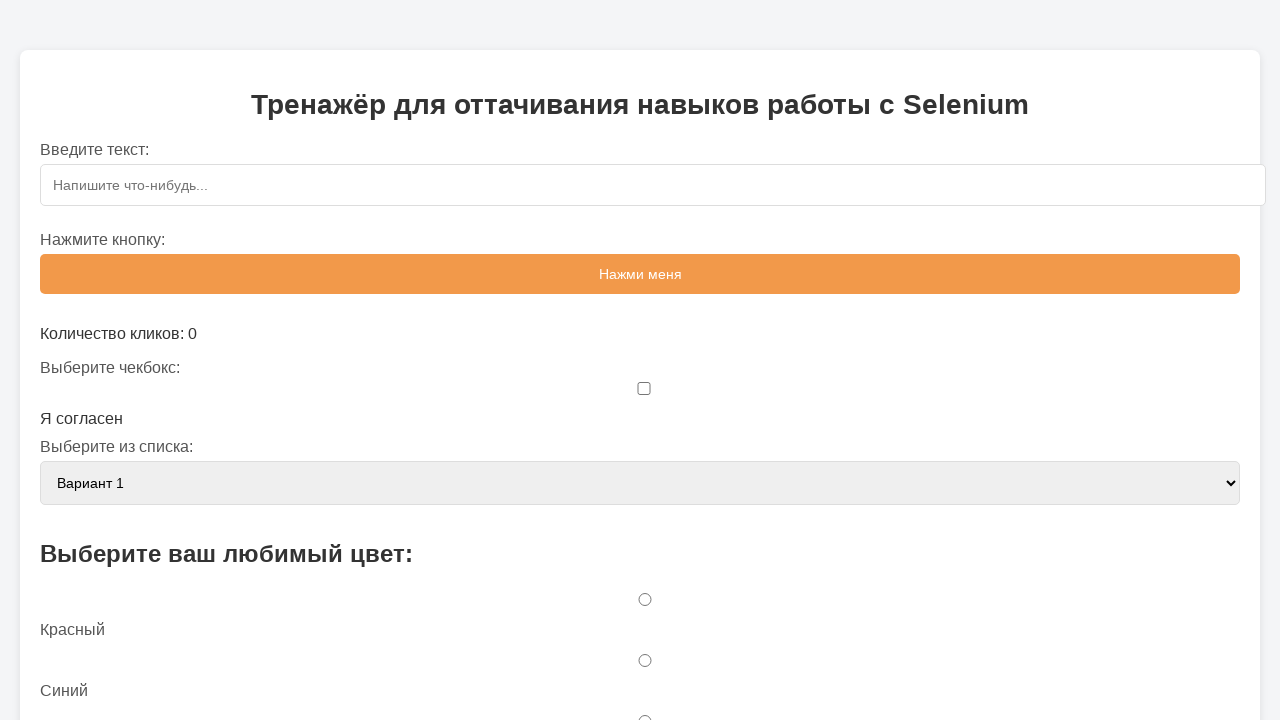

Clicked button to open modal at (640, 360) on #openModalBtn
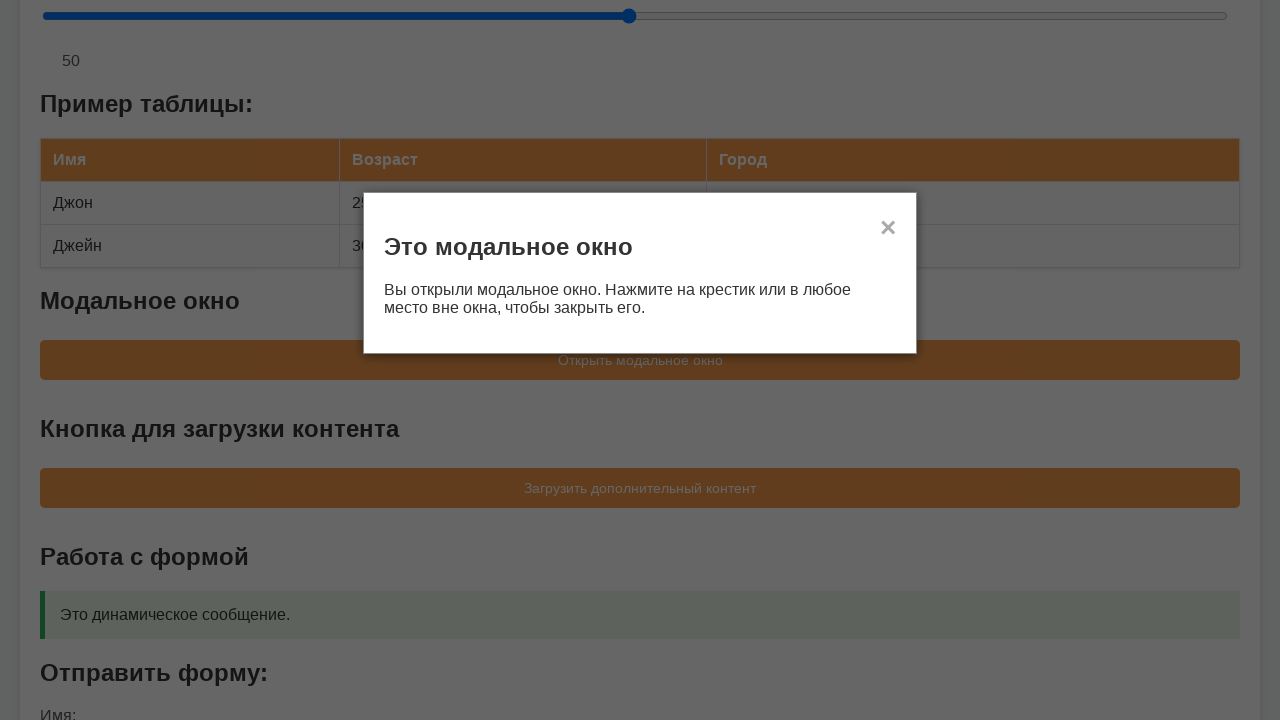

Modal became visible
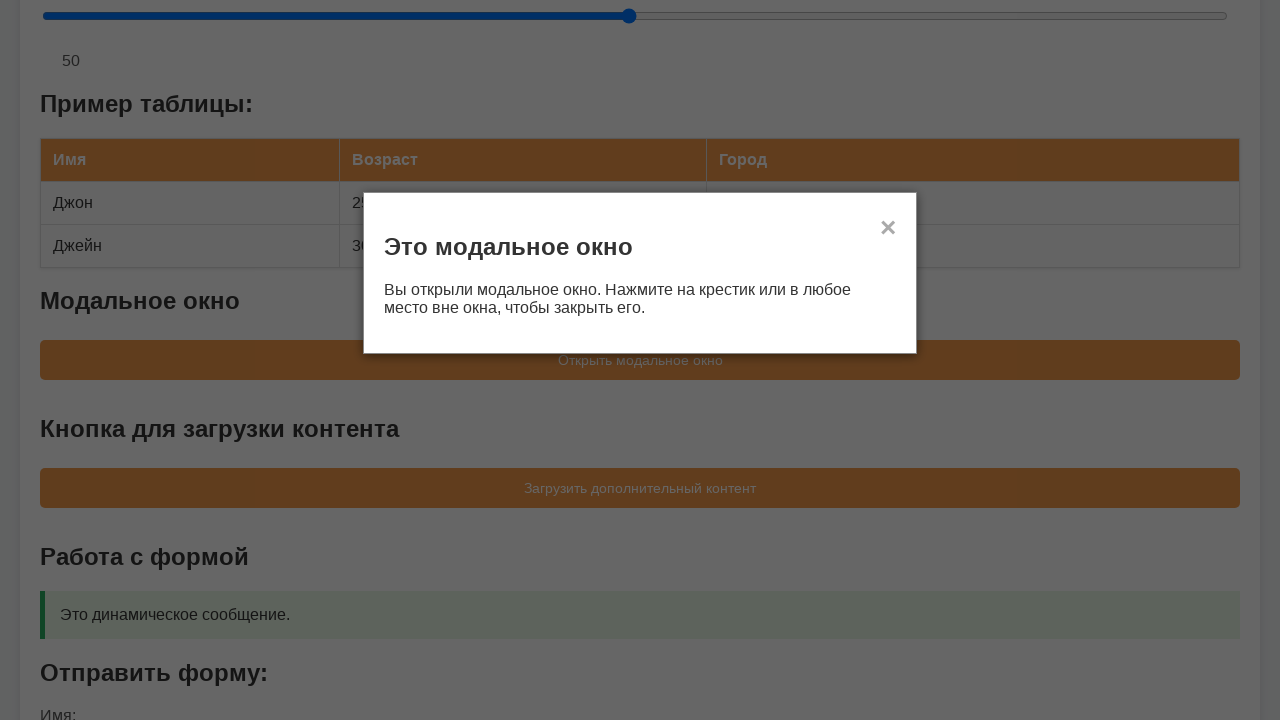

Verified modal is visible after opening
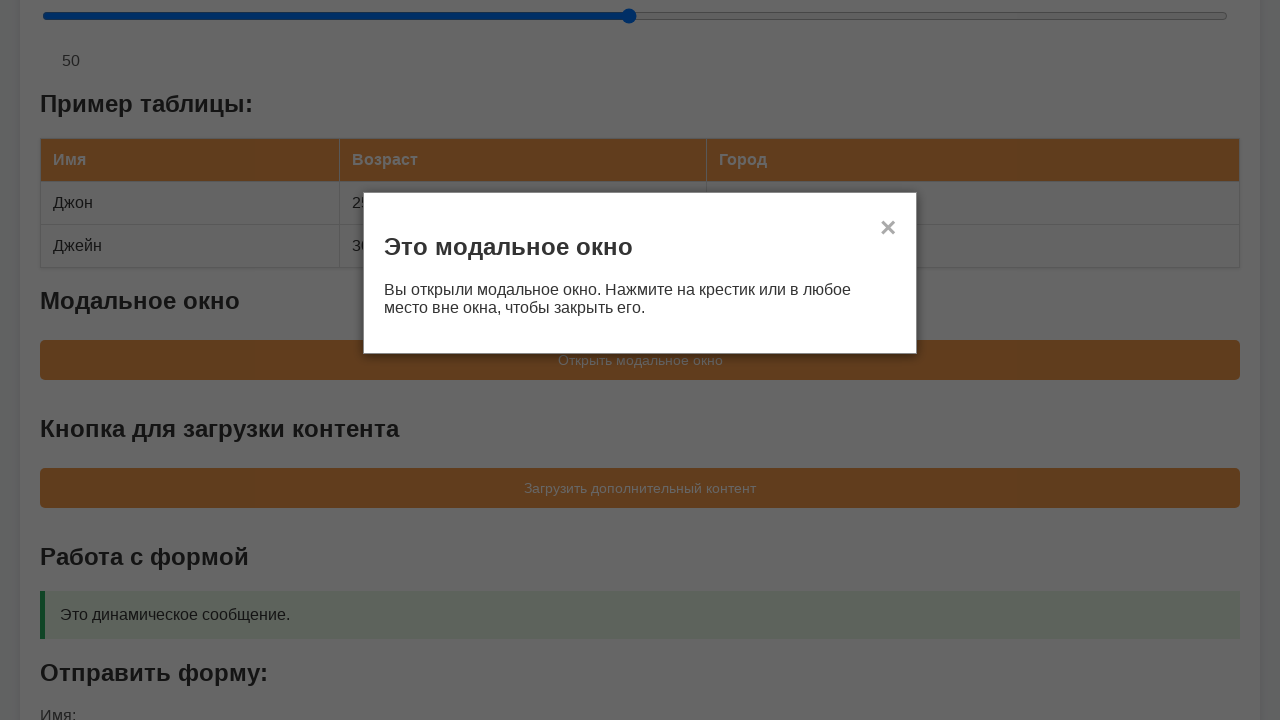

Clicked button to close modal at (888, 229) on #closeModal
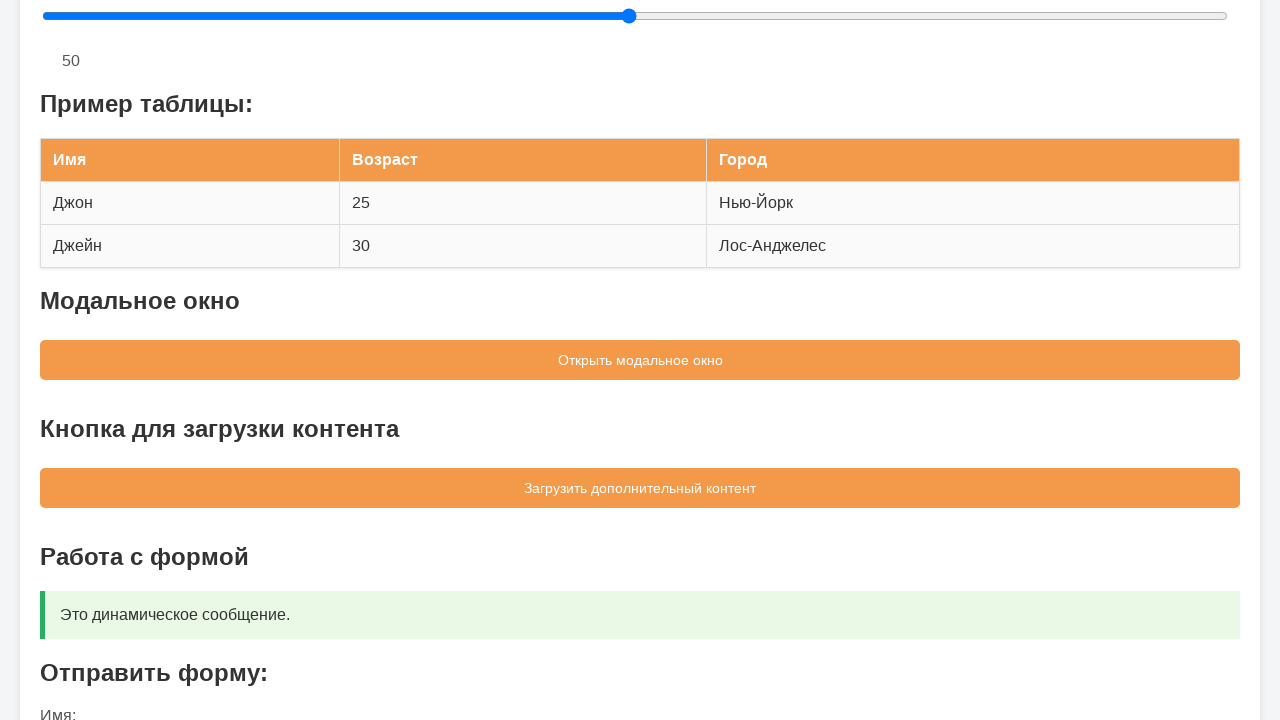

Modal became hidden
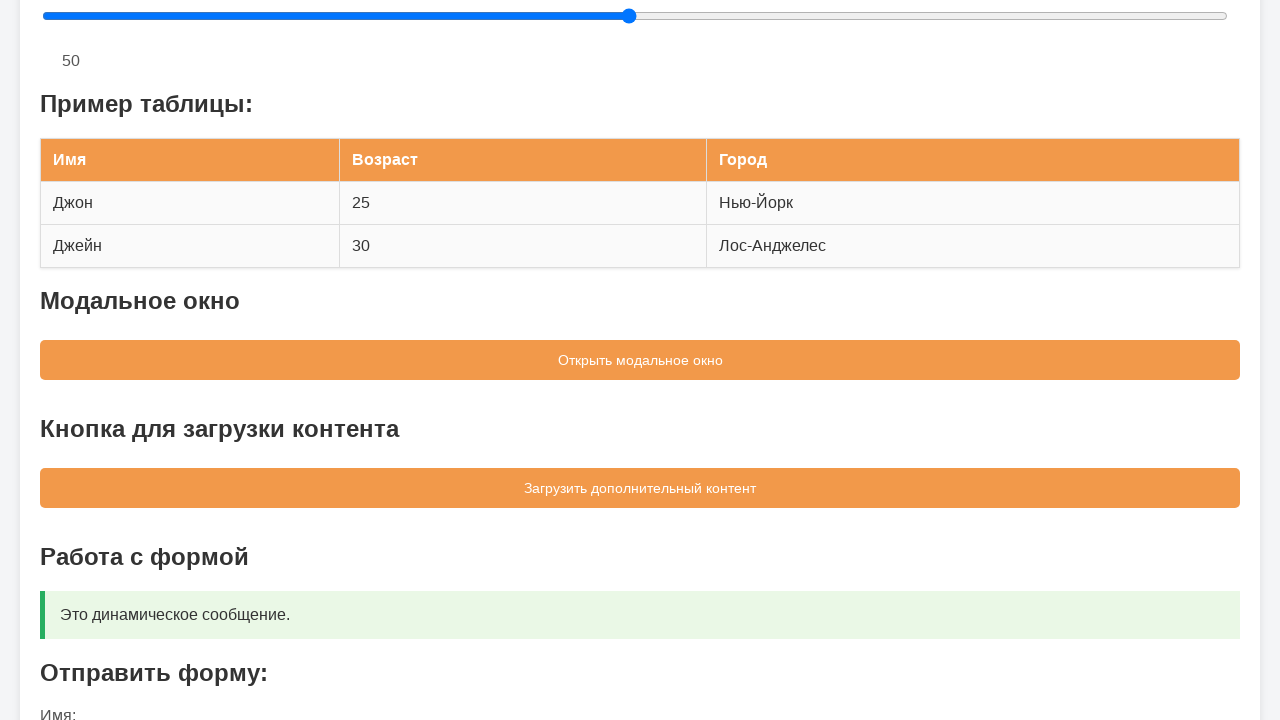

Verified modal is hidden after closing
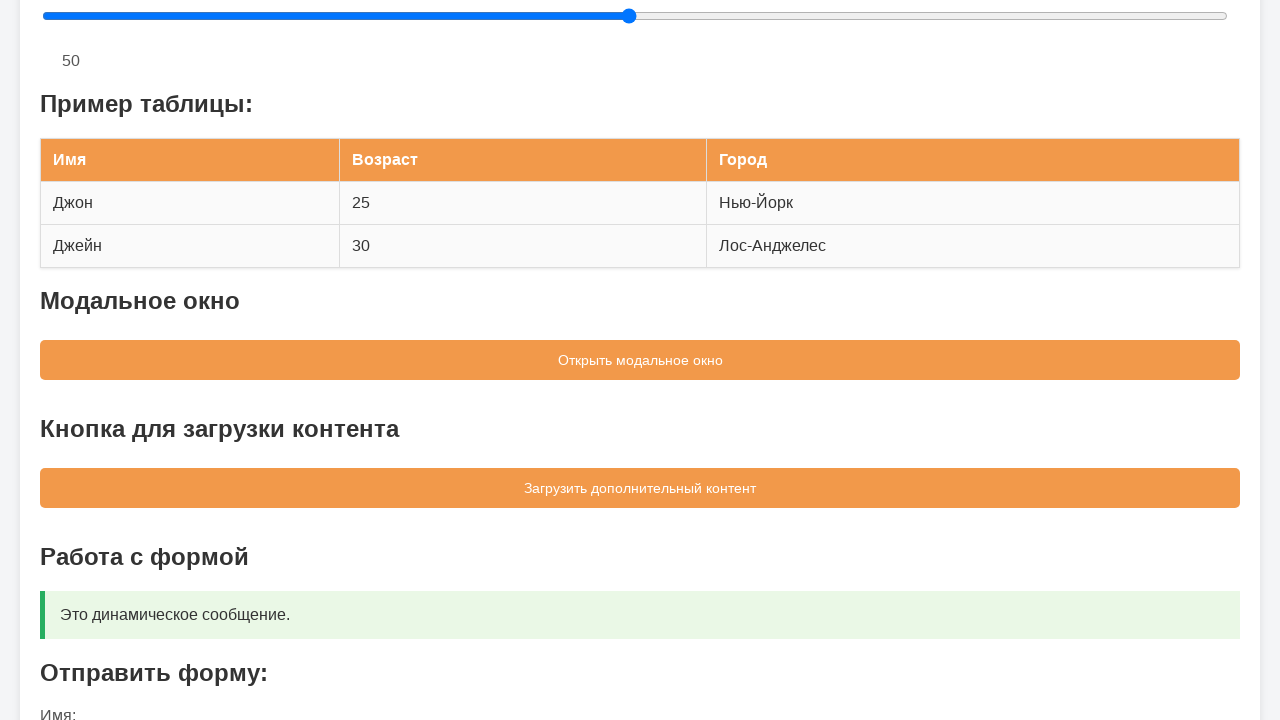

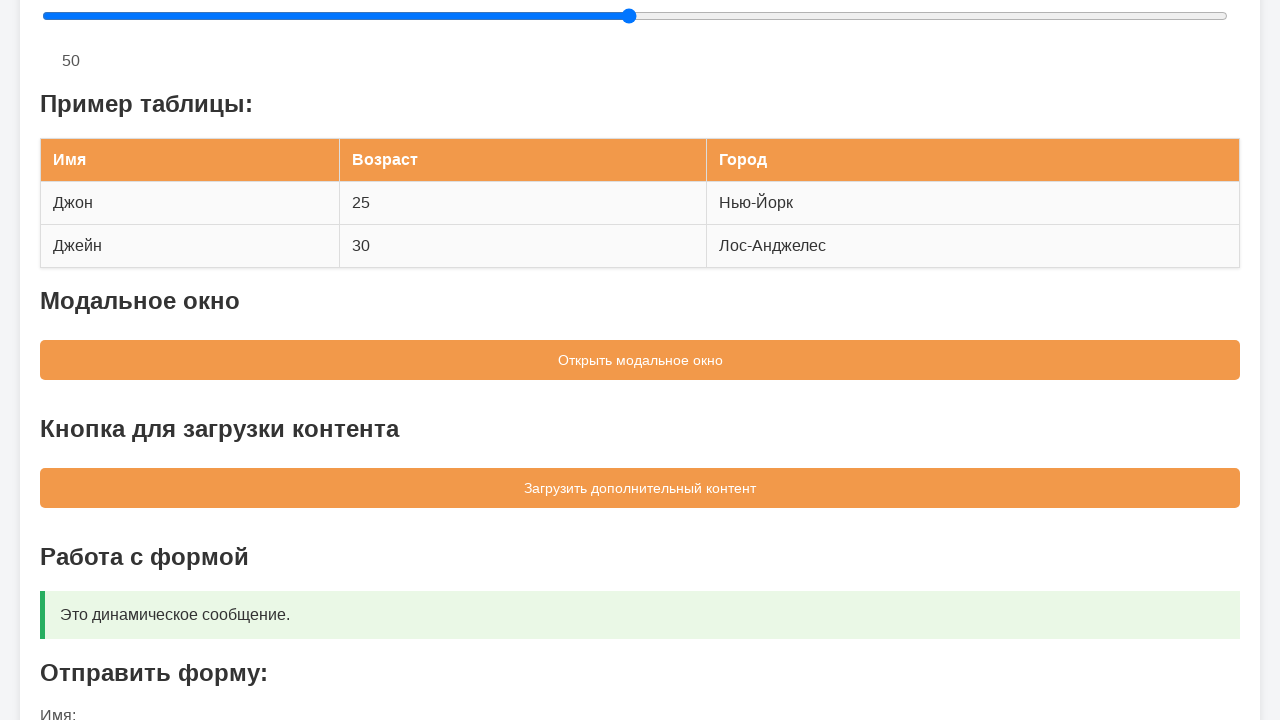